Navigates to the broken links page, clicks on a valid link to verify it works, then navigates back and clicks on a broken link to verify it leads to a 500 status page.

Starting URL: https://demoqa.com/elements

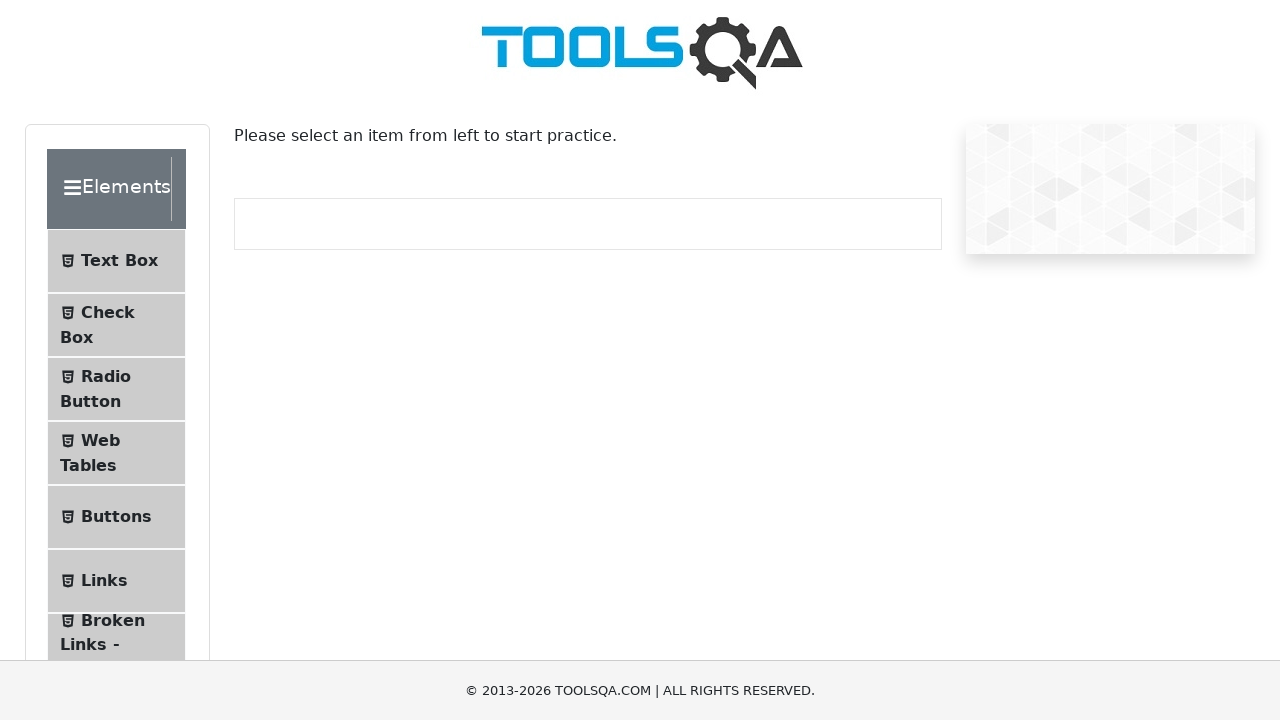

Located 'Broken Links - Images' menu item
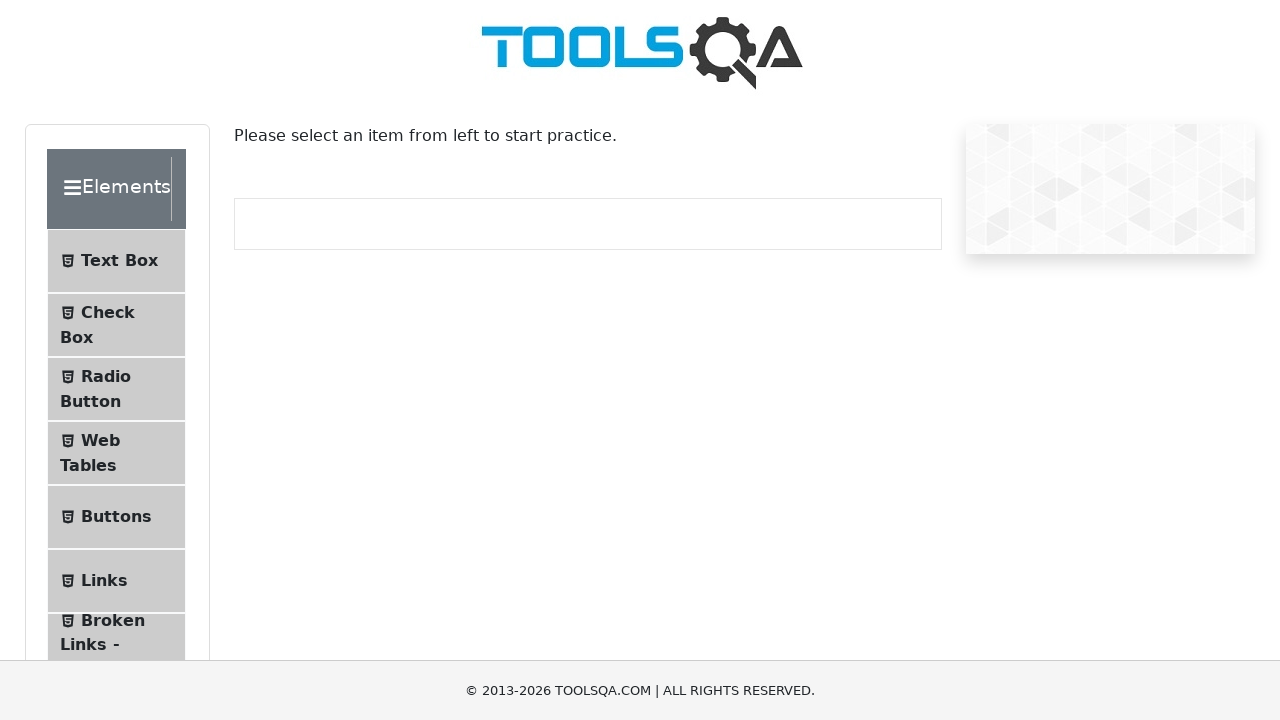

Scrolled 'Broken Links - Images' menu item into view
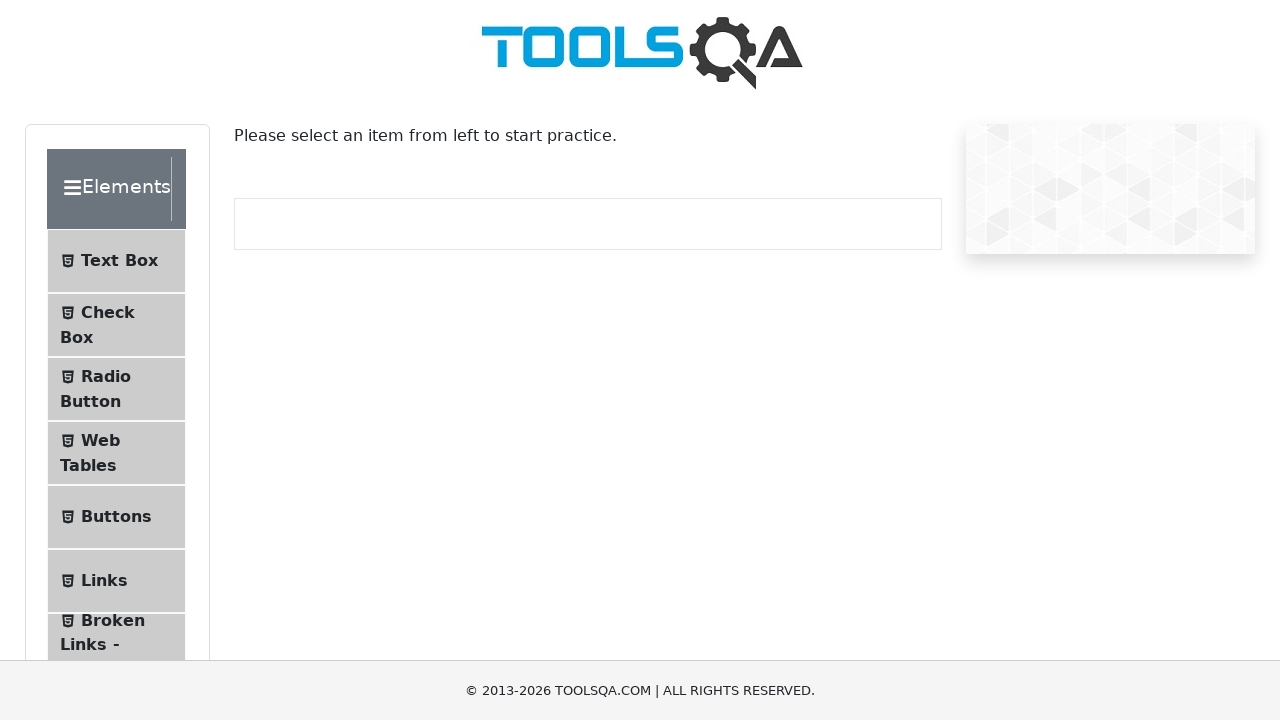

Clicked on 'Broken Links - Images' menu item at (113, 620) on xpath=//li[@id='item-6']//span[text()='Broken Links - Images']
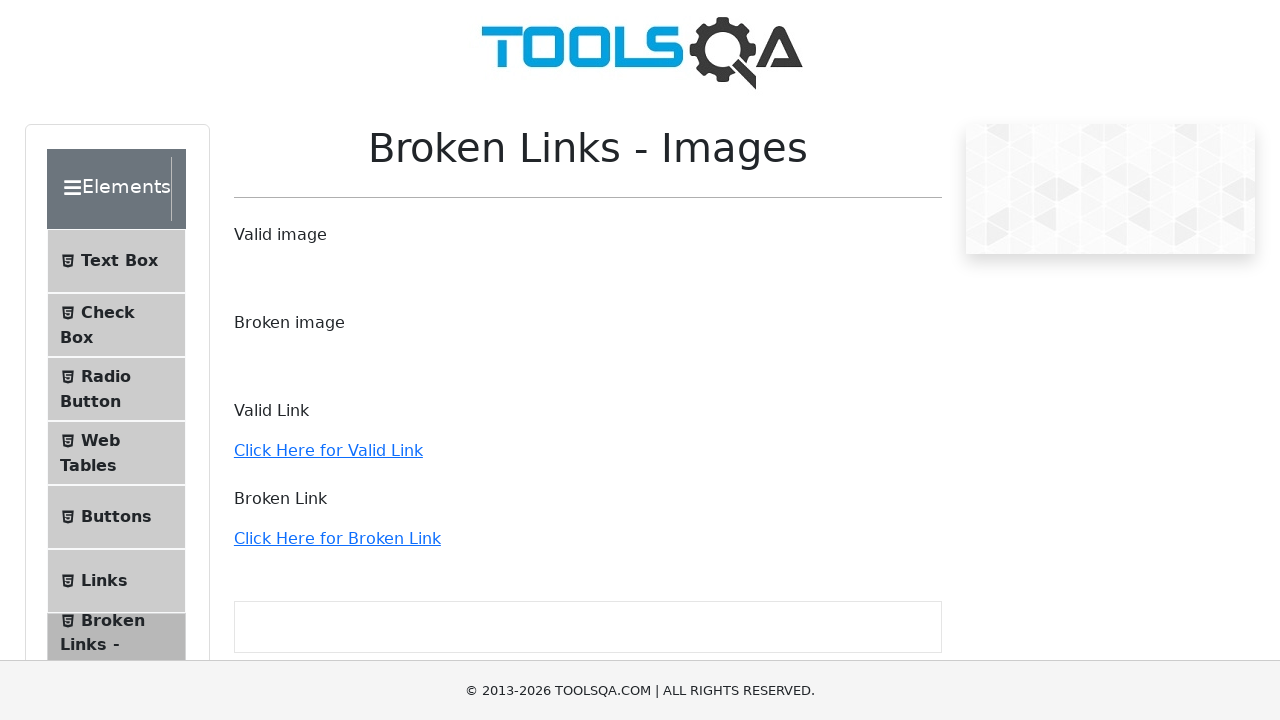

Navigated to broken links page (https://demoqa.com/broken)
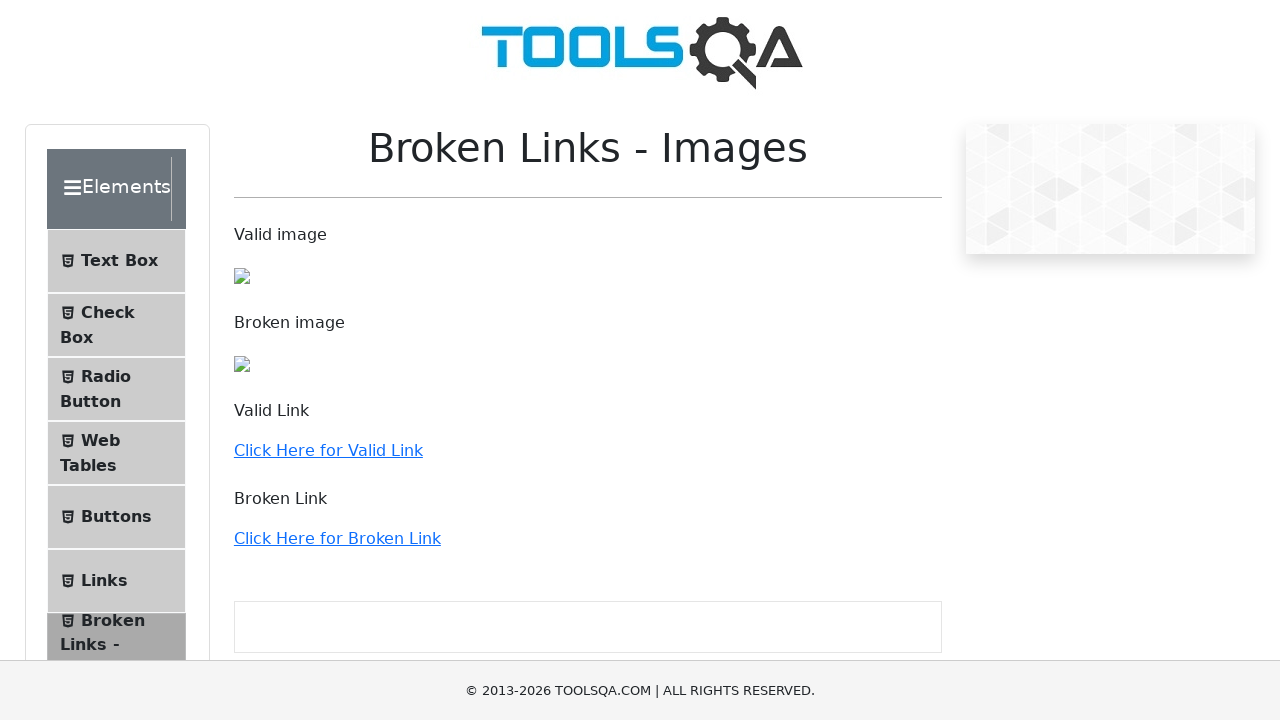

Clicked on valid link at (328, 450) on xpath=//a[text()='Click Here for Valid Link']
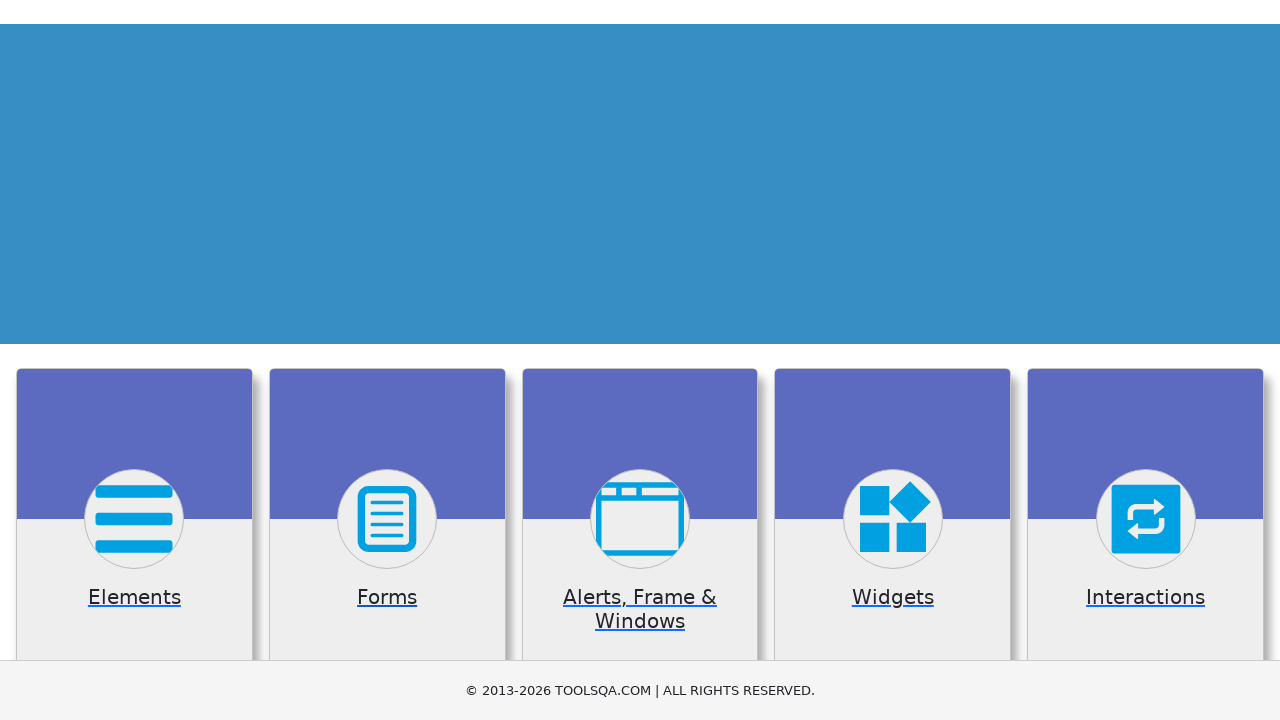

Valid link successfully navigated to homepage (https://demoqa.com/)
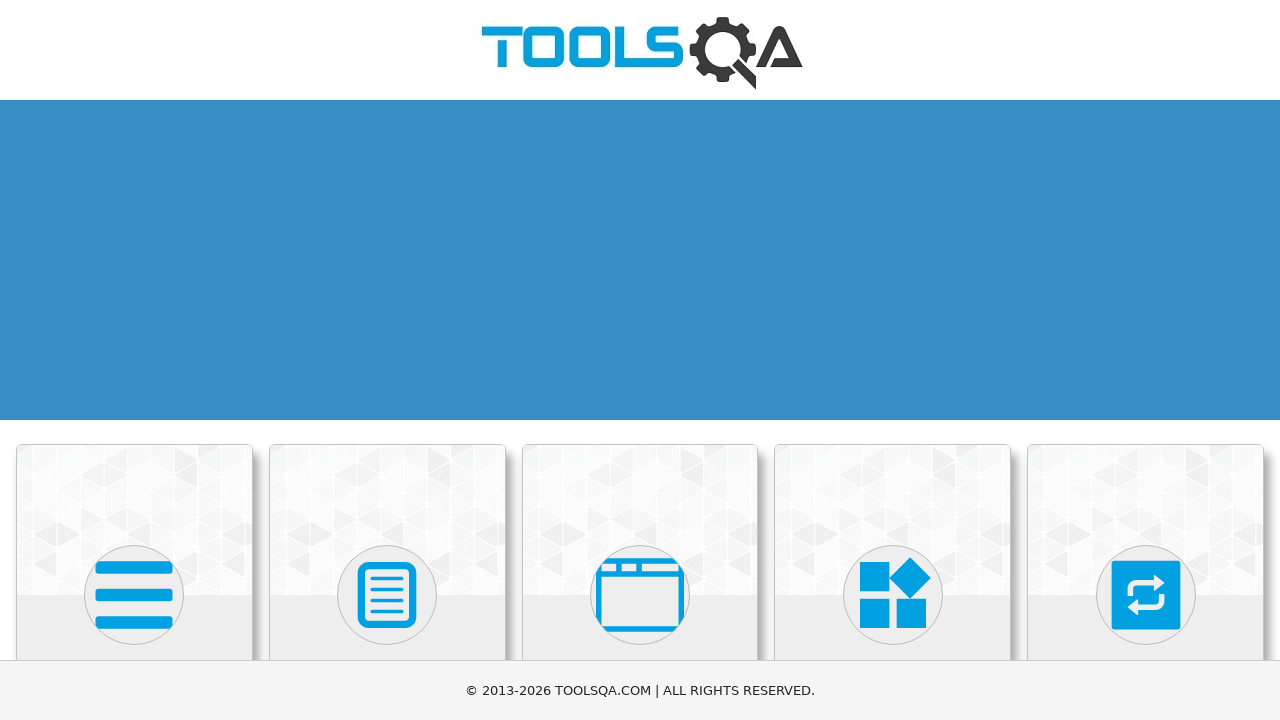

Navigated back to broken links page
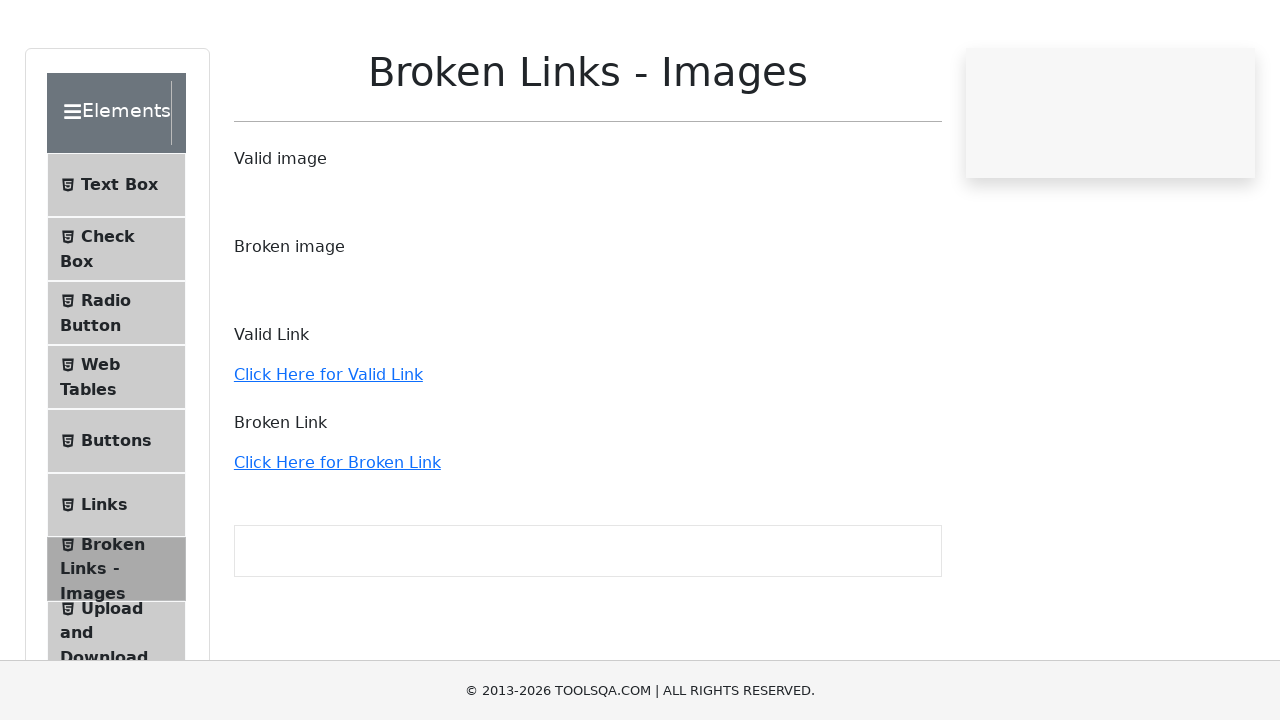

Clicked on broken link at (337, 538) on xpath=//a[text()='Click Here for Broken Link']
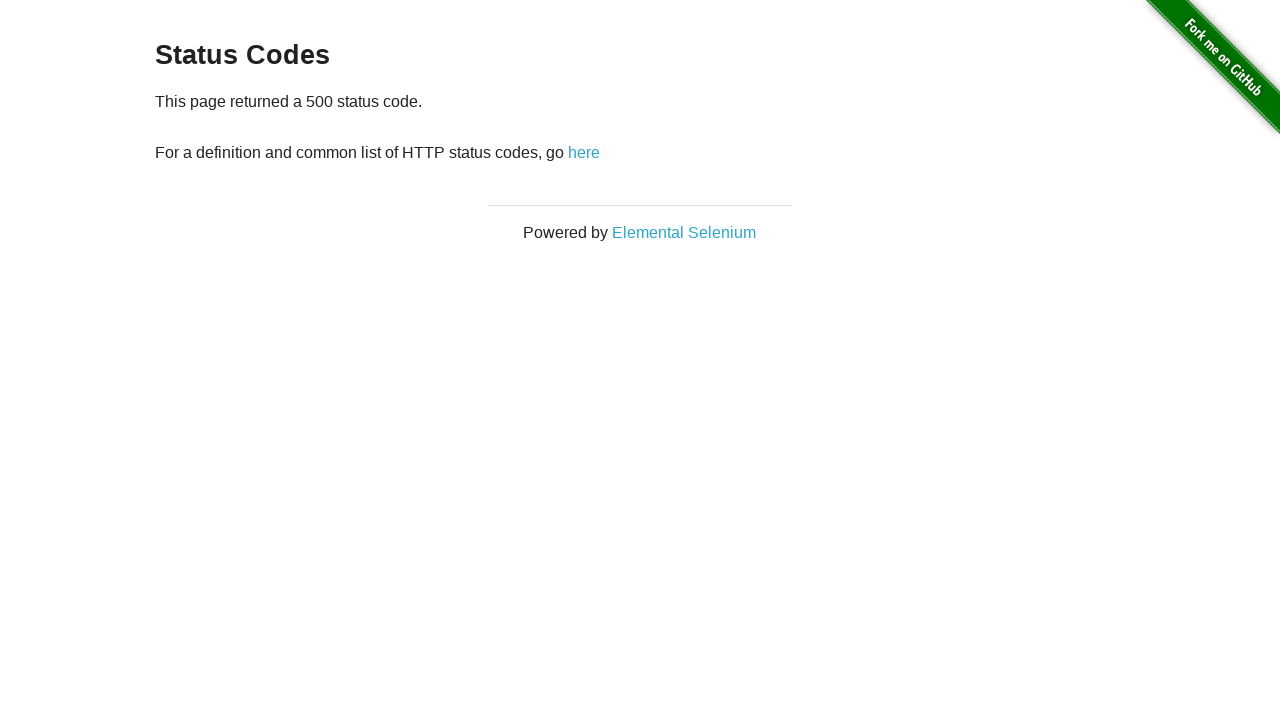

Broken link navigated to 500 status page (http://the-internet.herokuapp.com/status_codes/500)
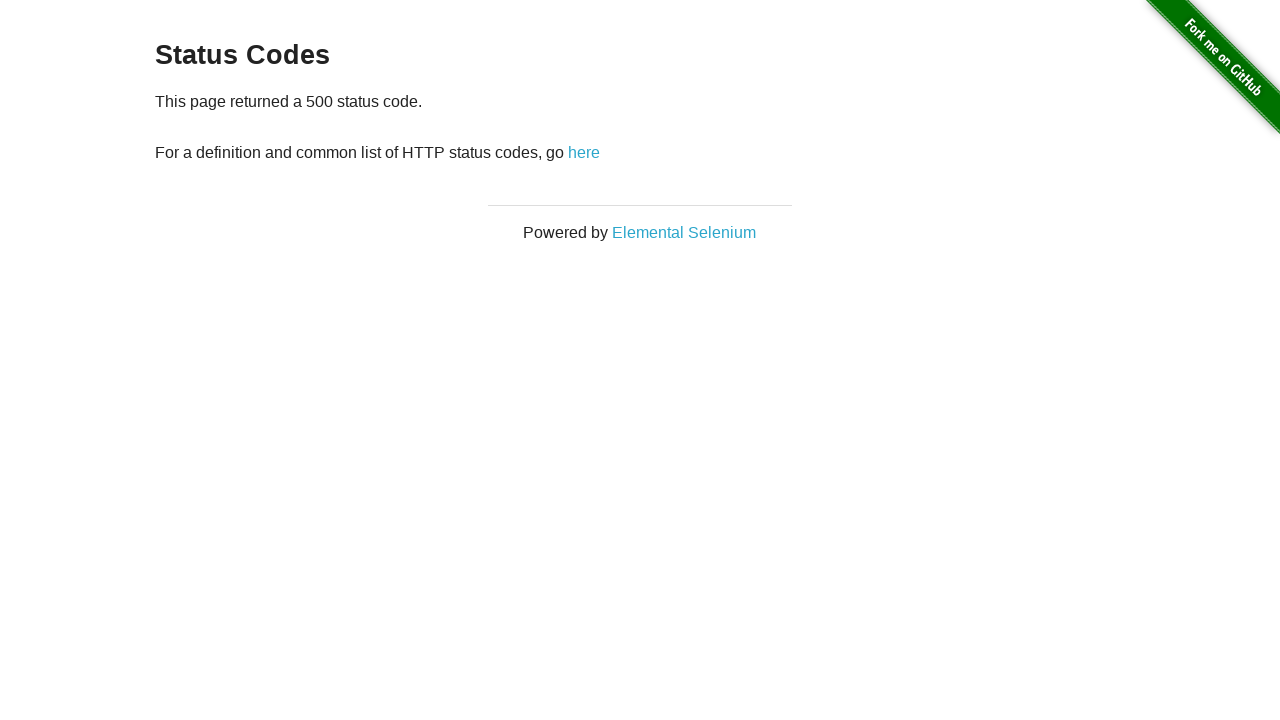

Verified 500 status page contains expected example content
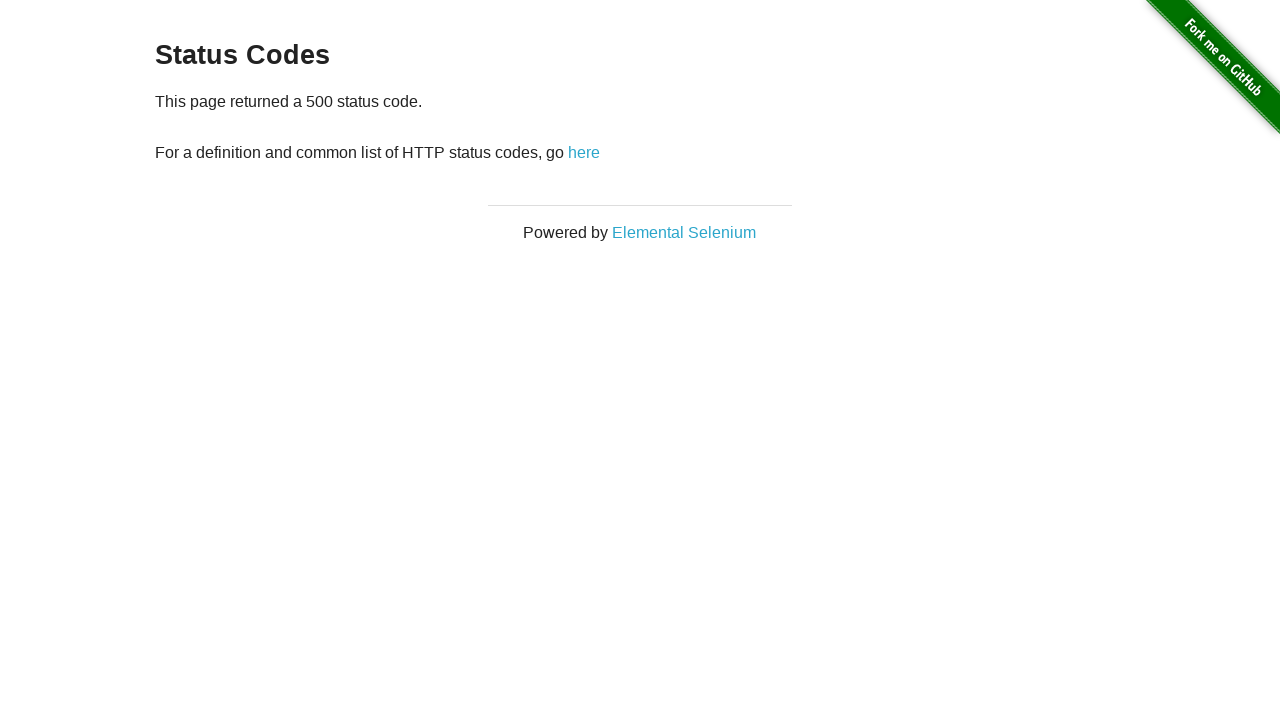

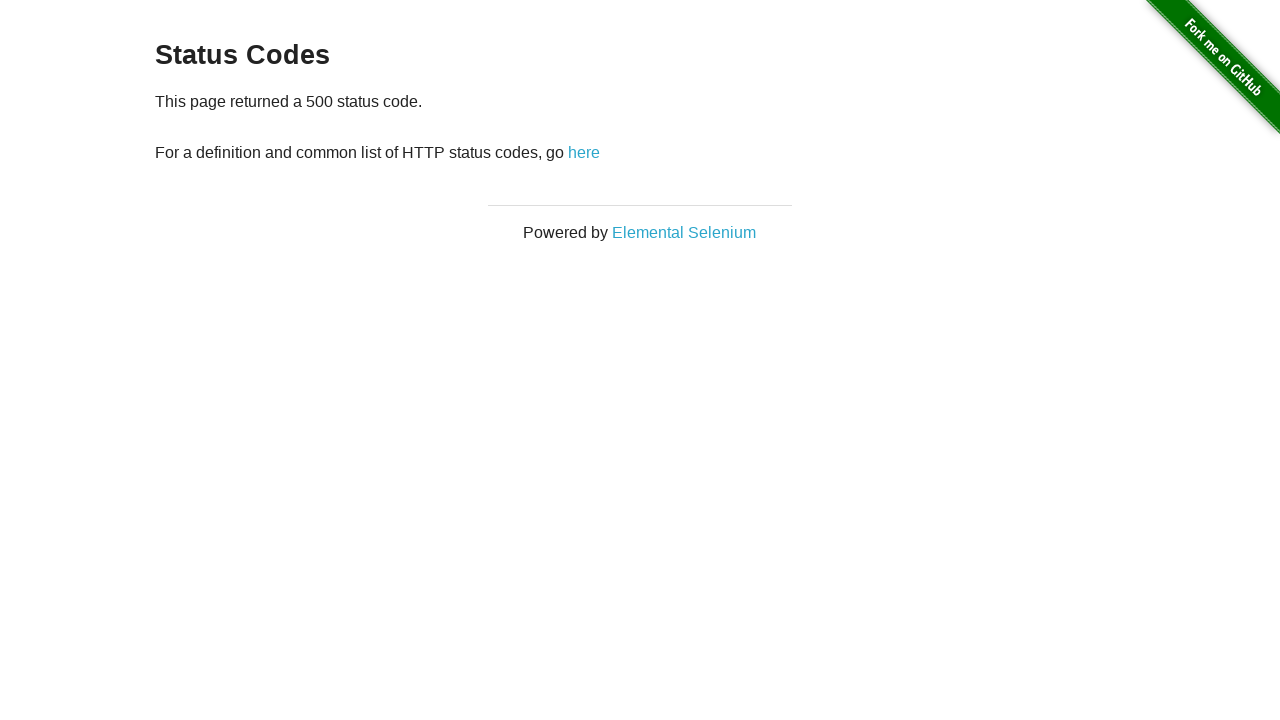